Tests opening a new window by clicking a link and switching to the new window

Starting URL: https://the-internet.herokuapp.com/windows

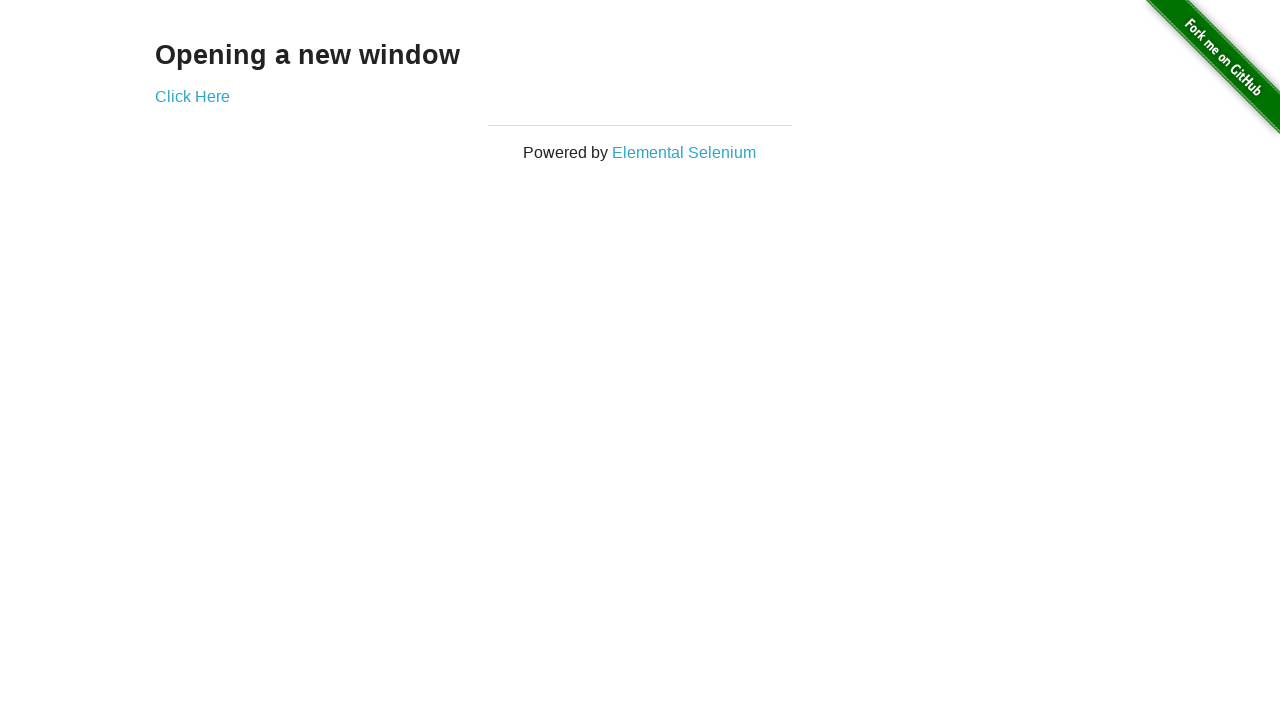

Clicked 'Click Here' link to open new window at (192, 96) on text=Click Here
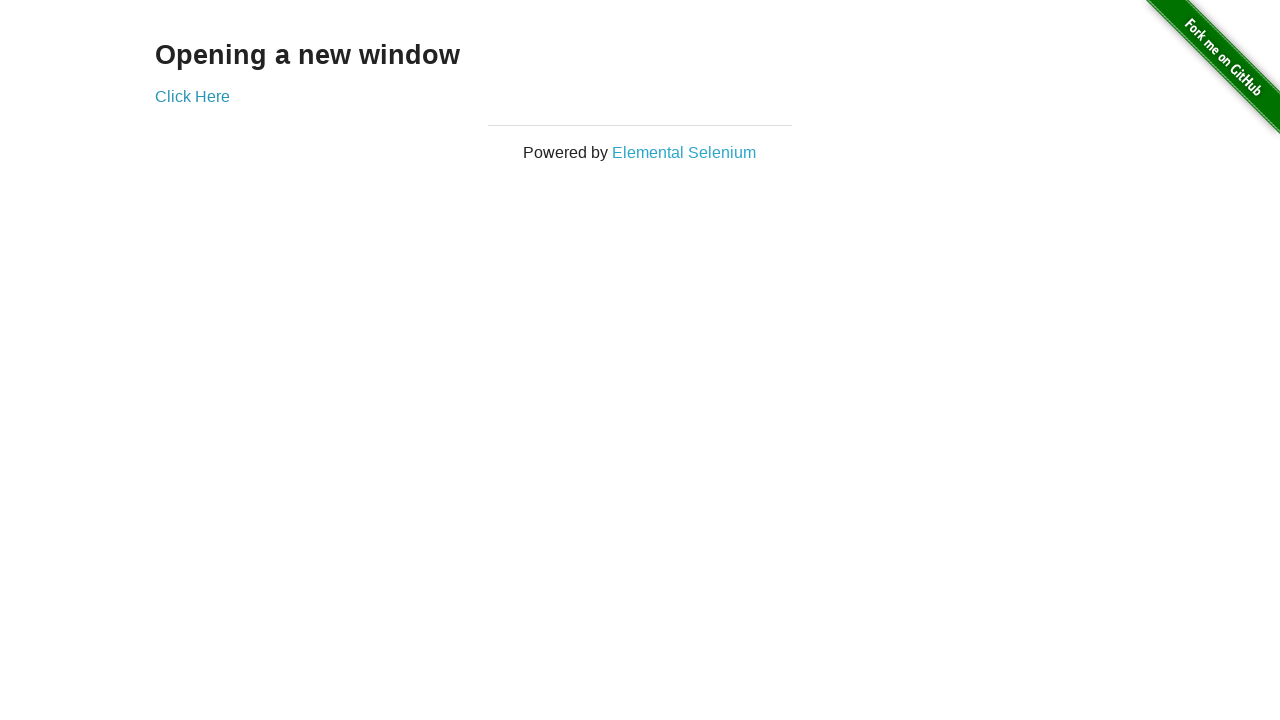

New window opened and captured
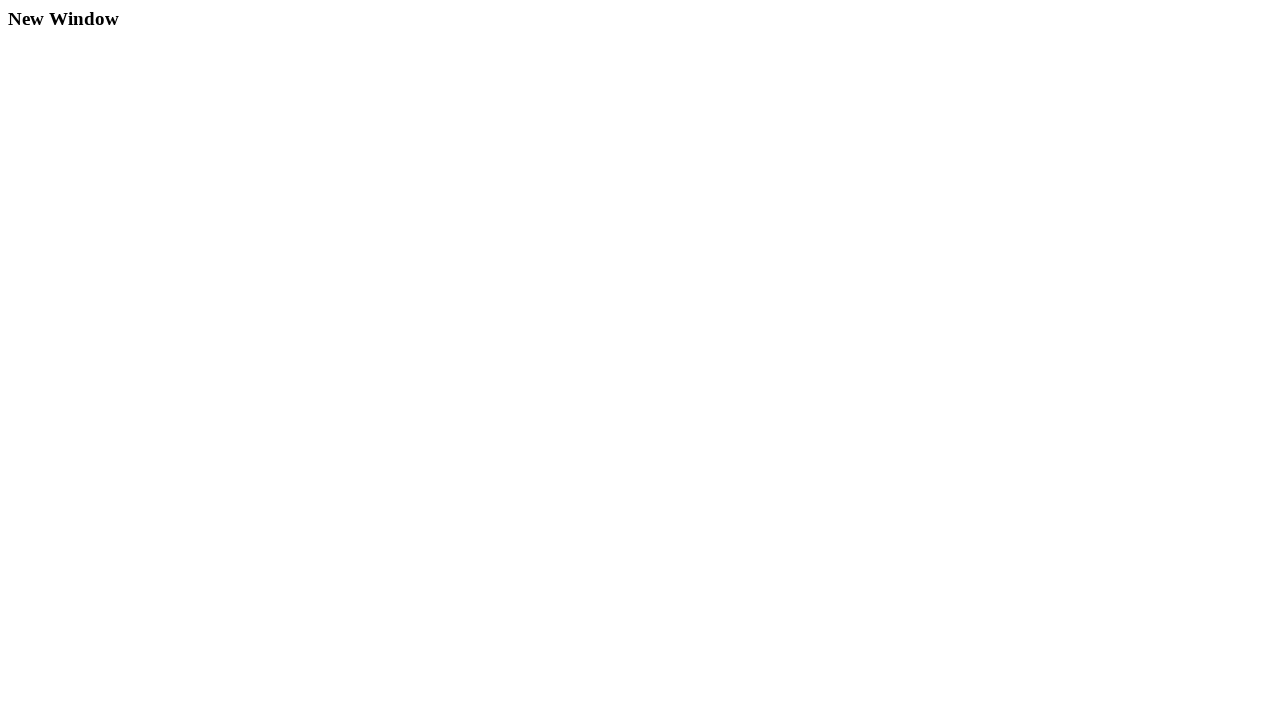

Verified new window URL is https://the-internet.herokuapp.com/windows/new
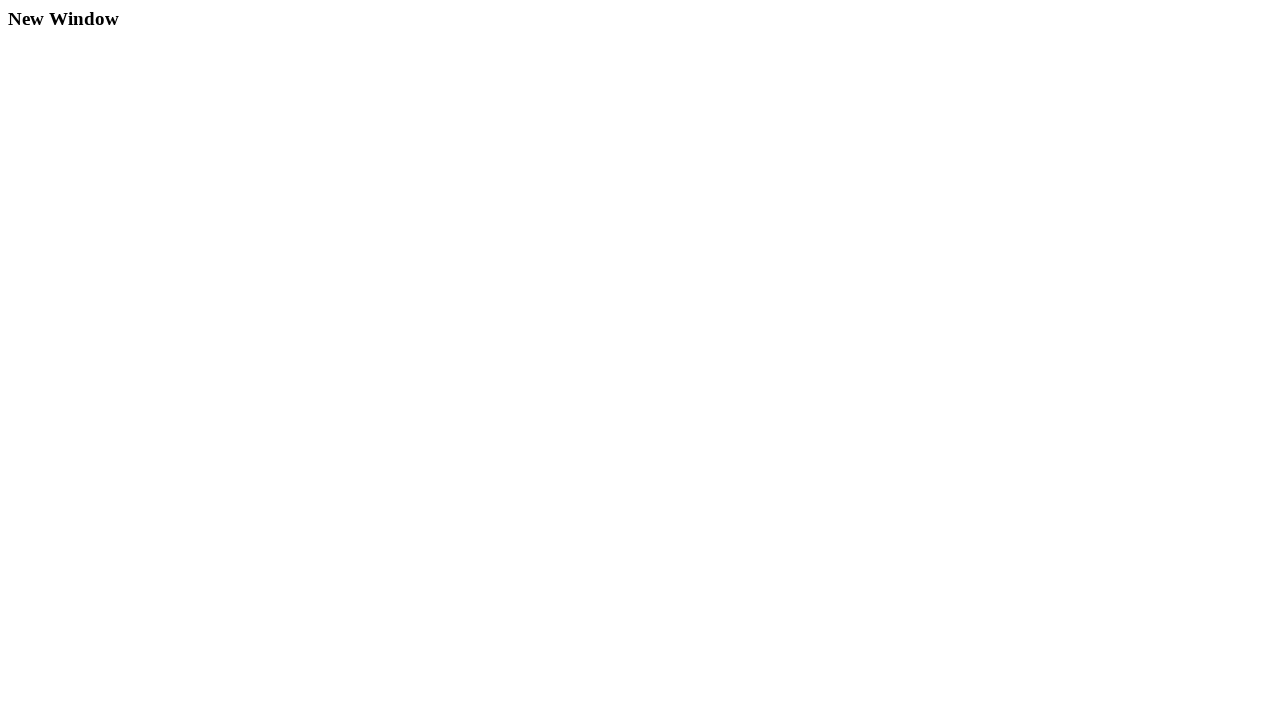

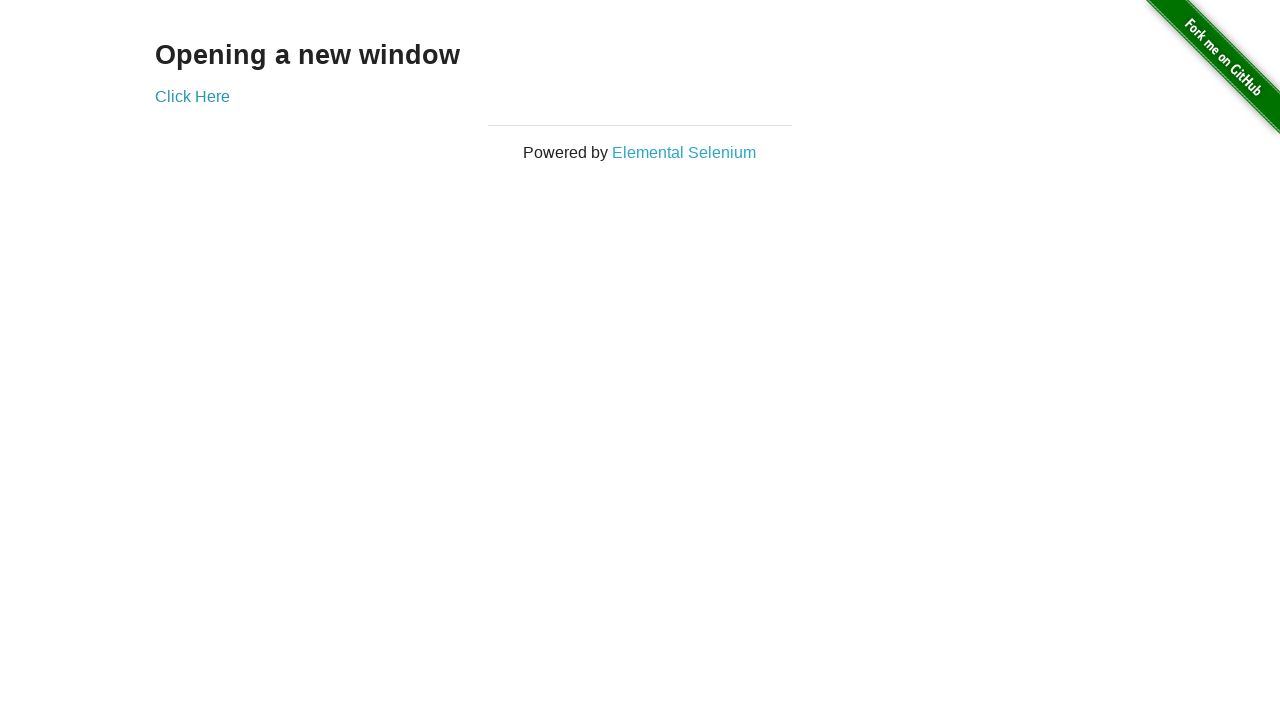